Tests dropdown selection using Playwright's select_option method to select "Option 1" by visible text, then verifies the correct option is selected.

Starting URL: https://the-internet.herokuapp.com/dropdown

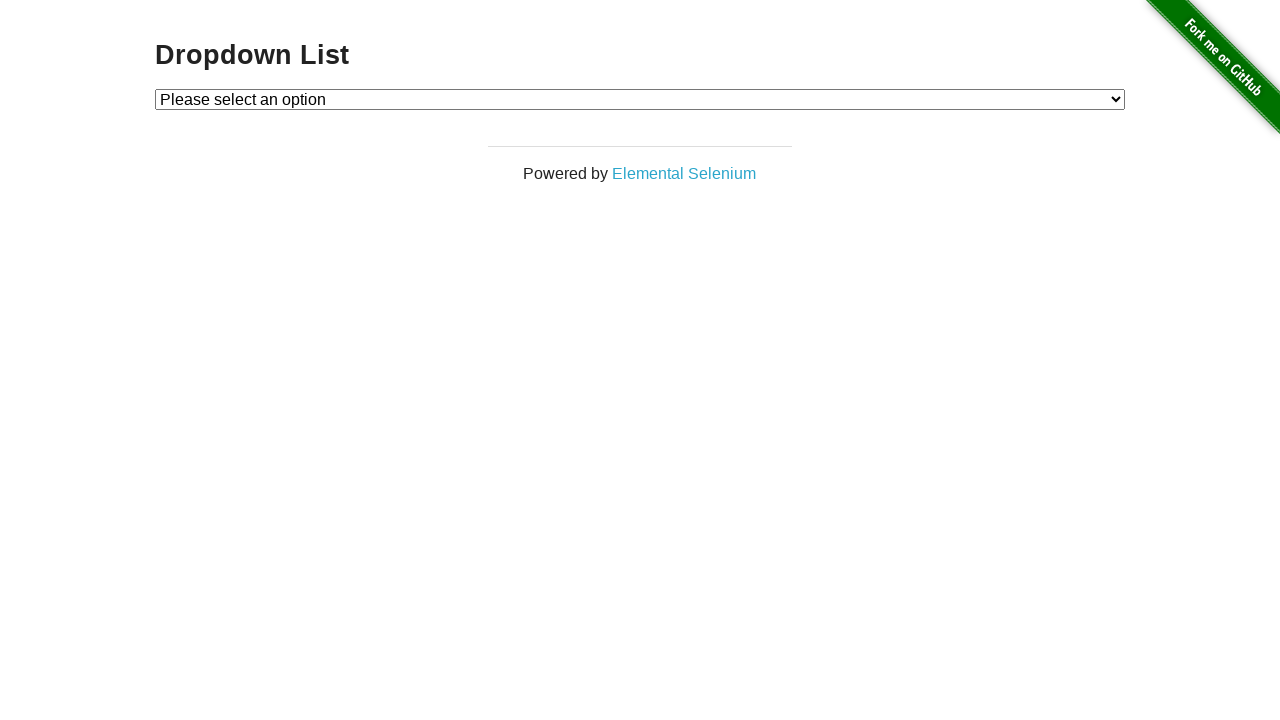

Selected 'Option 1' from dropdown using select_option on #dropdown
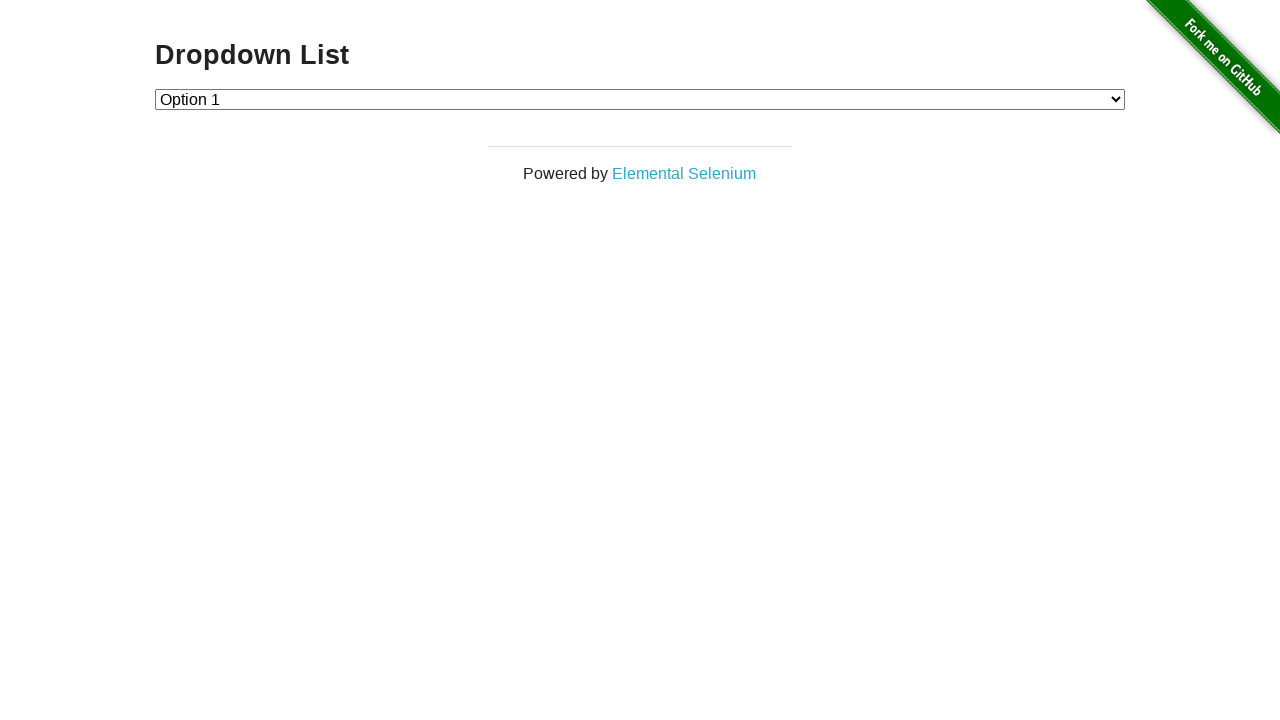

Retrieved text from selected dropdown option
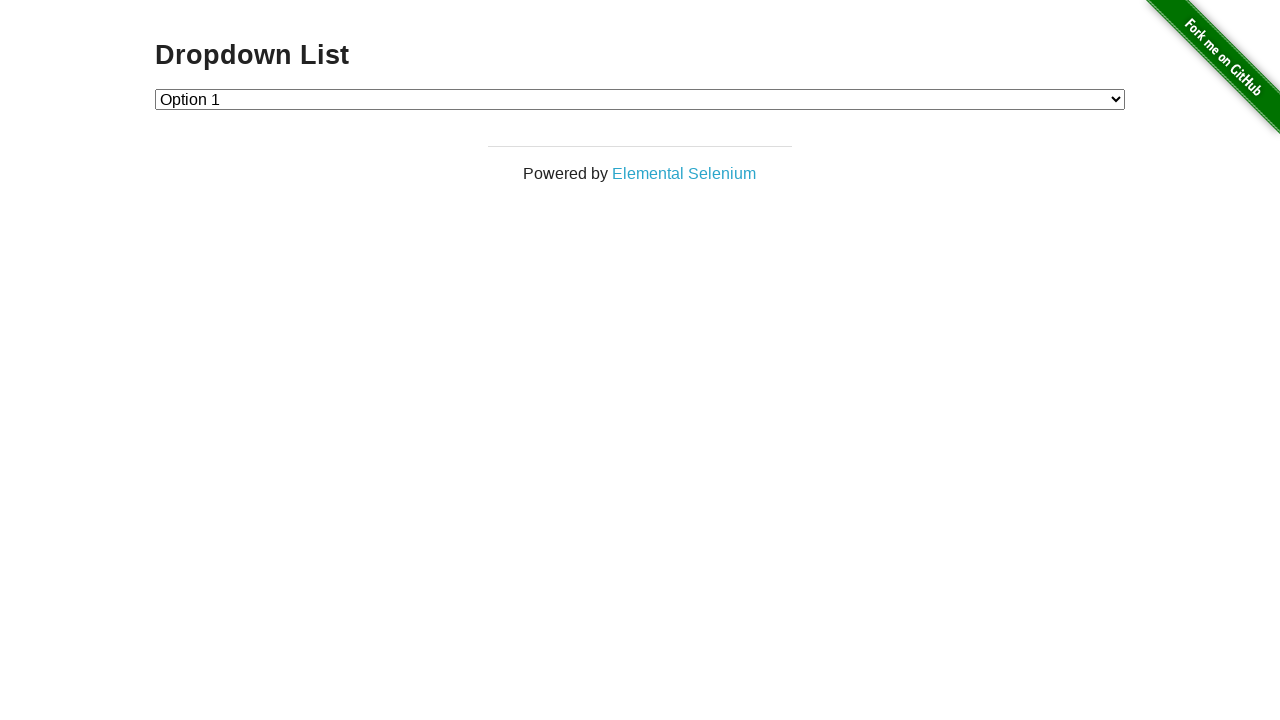

Verified that 'Option 1' is the selected option
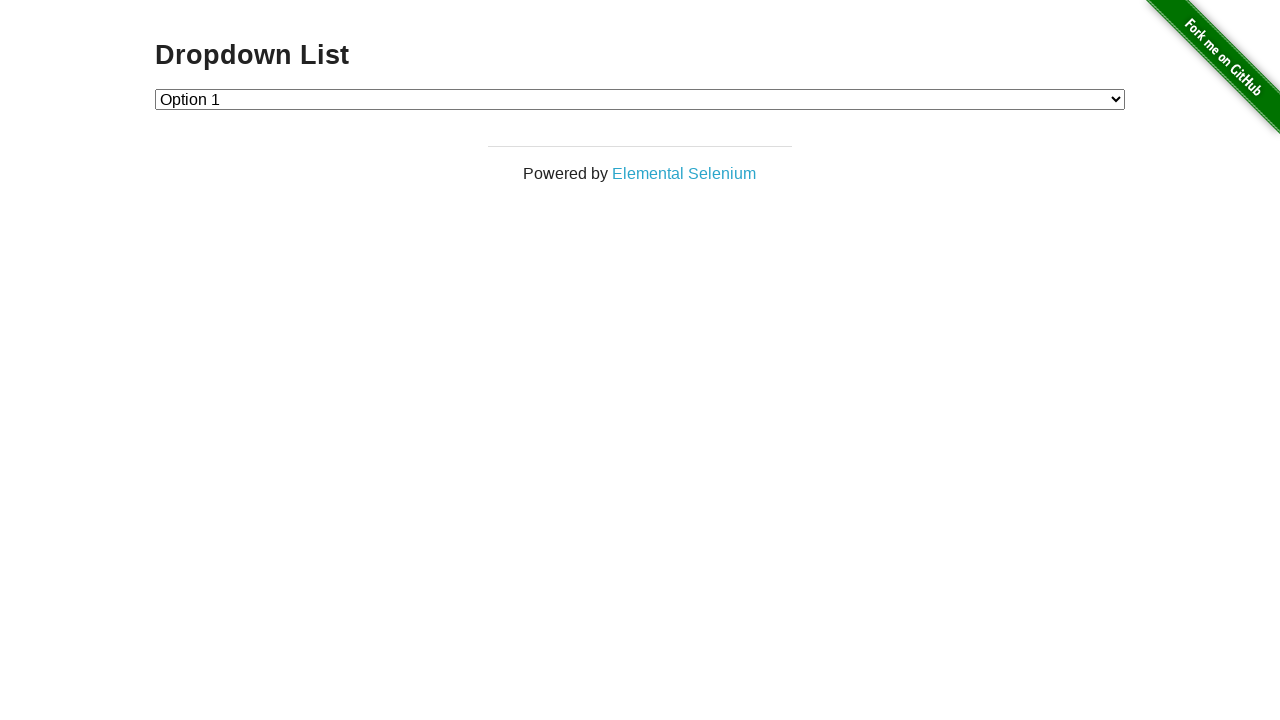

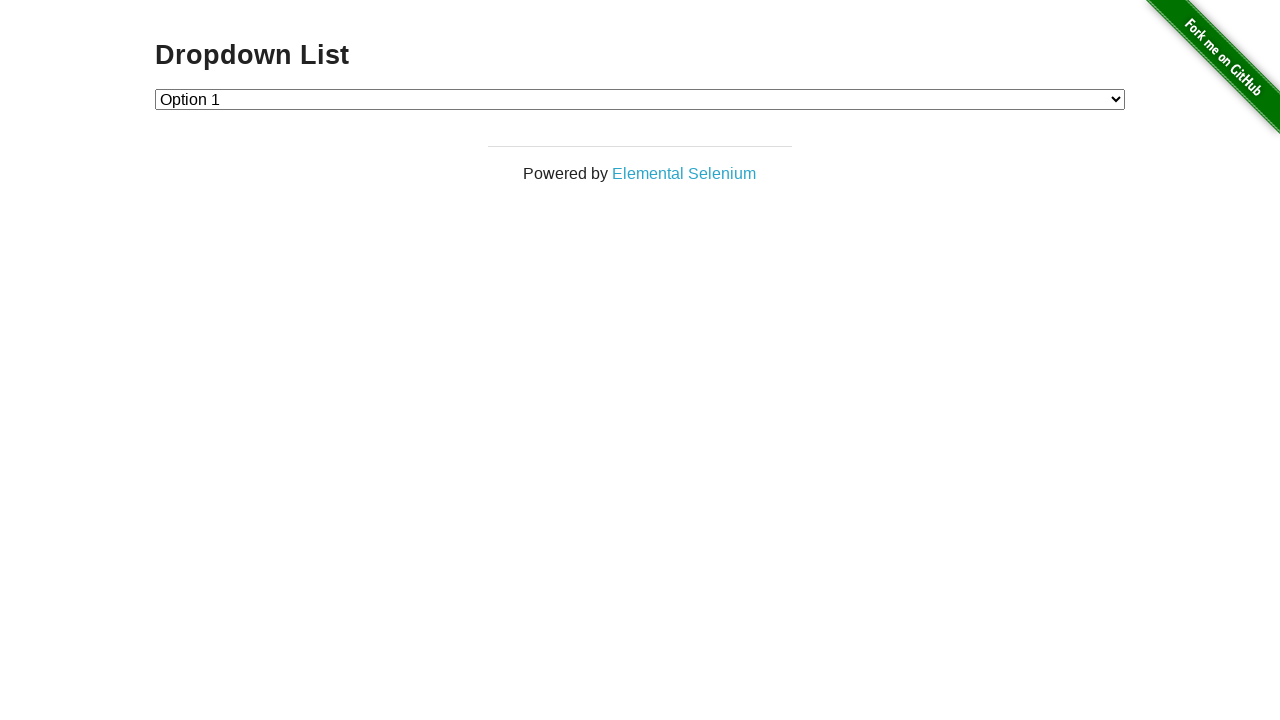